Tests text input form by entering text and submitting, then verifying success message

Starting URL: https://www.selenium.dev/selenium/web/web-form.html

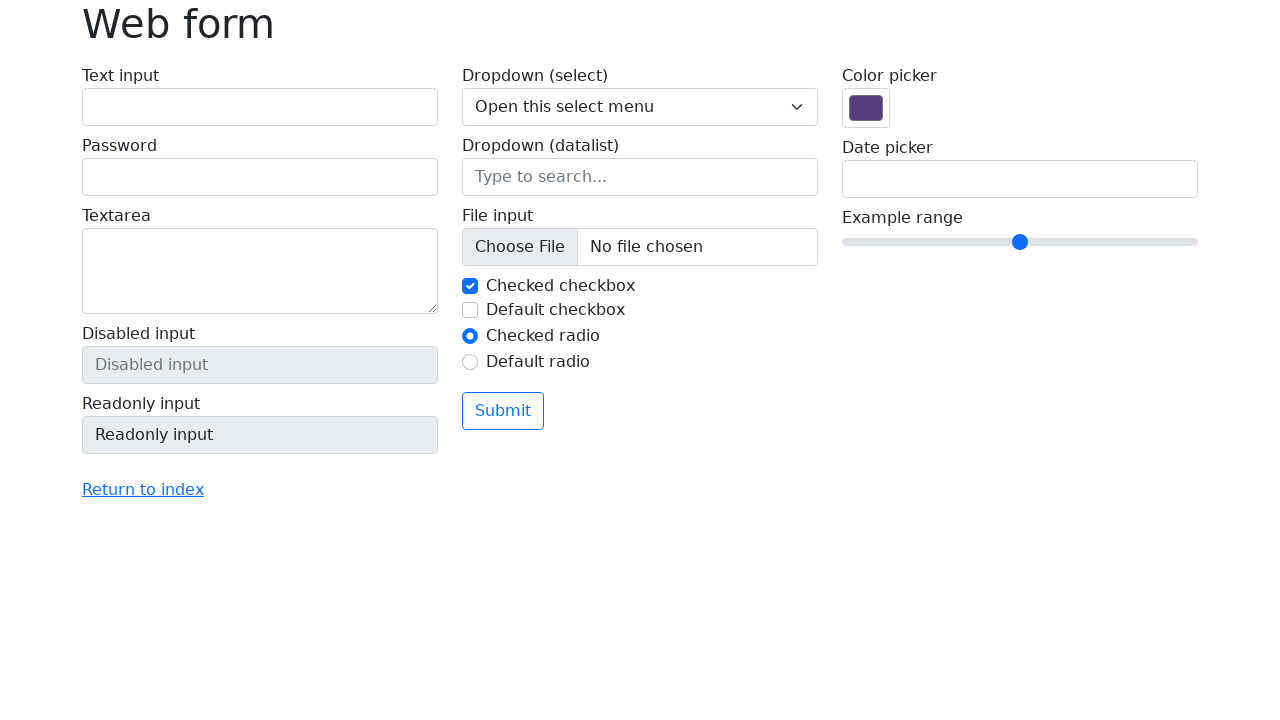

Clicked on text input field at (260, 107) on #my-text-id
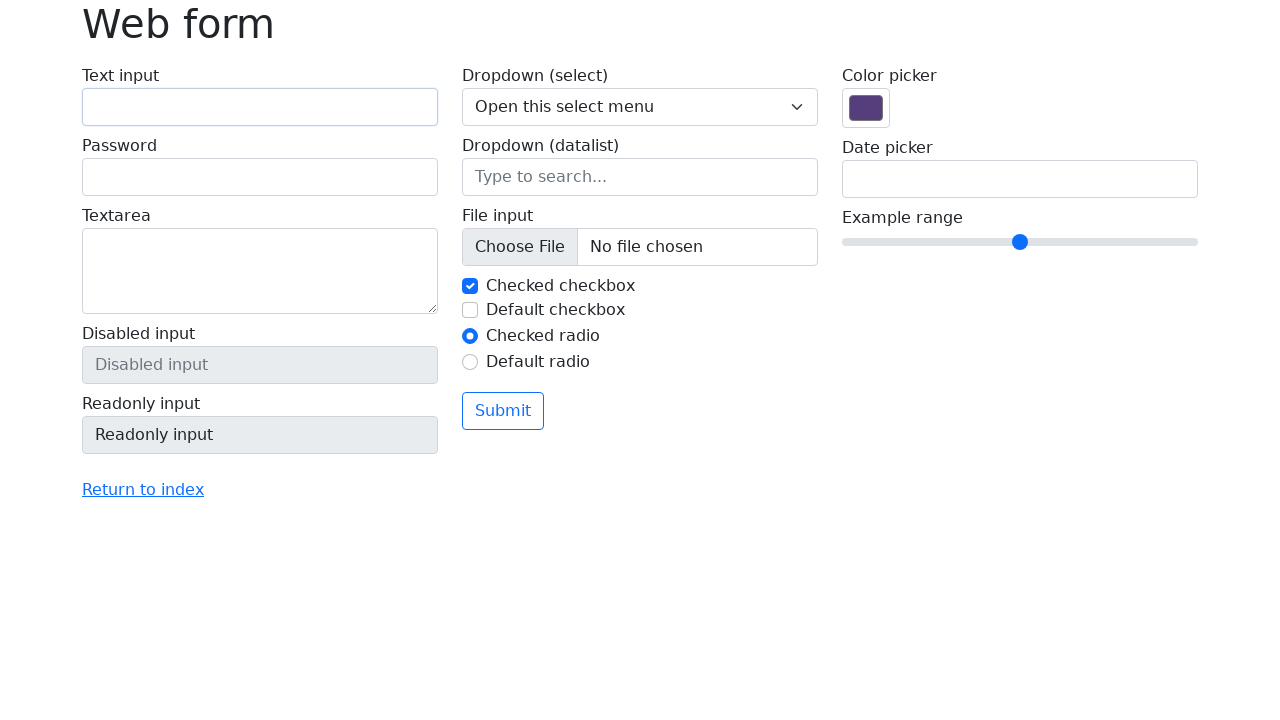

Entered 'Selenium' into text input field on #my-text-id
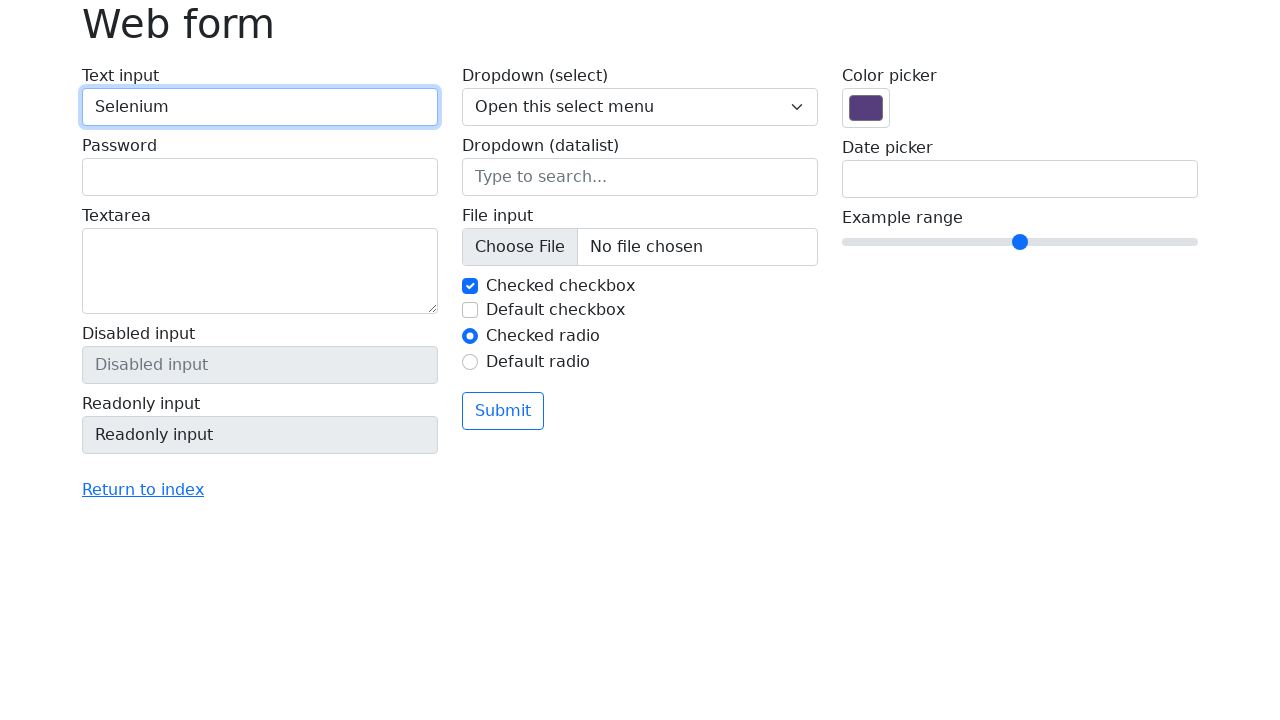

Clicked submit button to submit form at (503, 411) on button[type='submit']
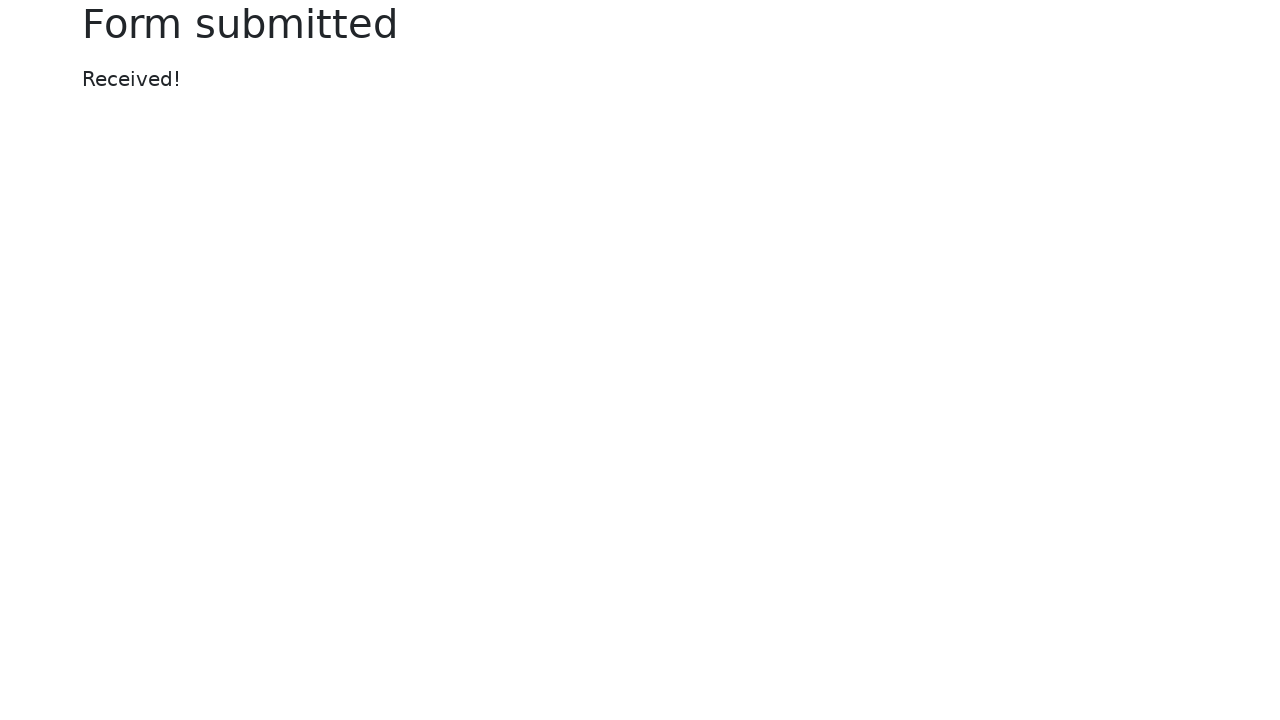

Success message appeared
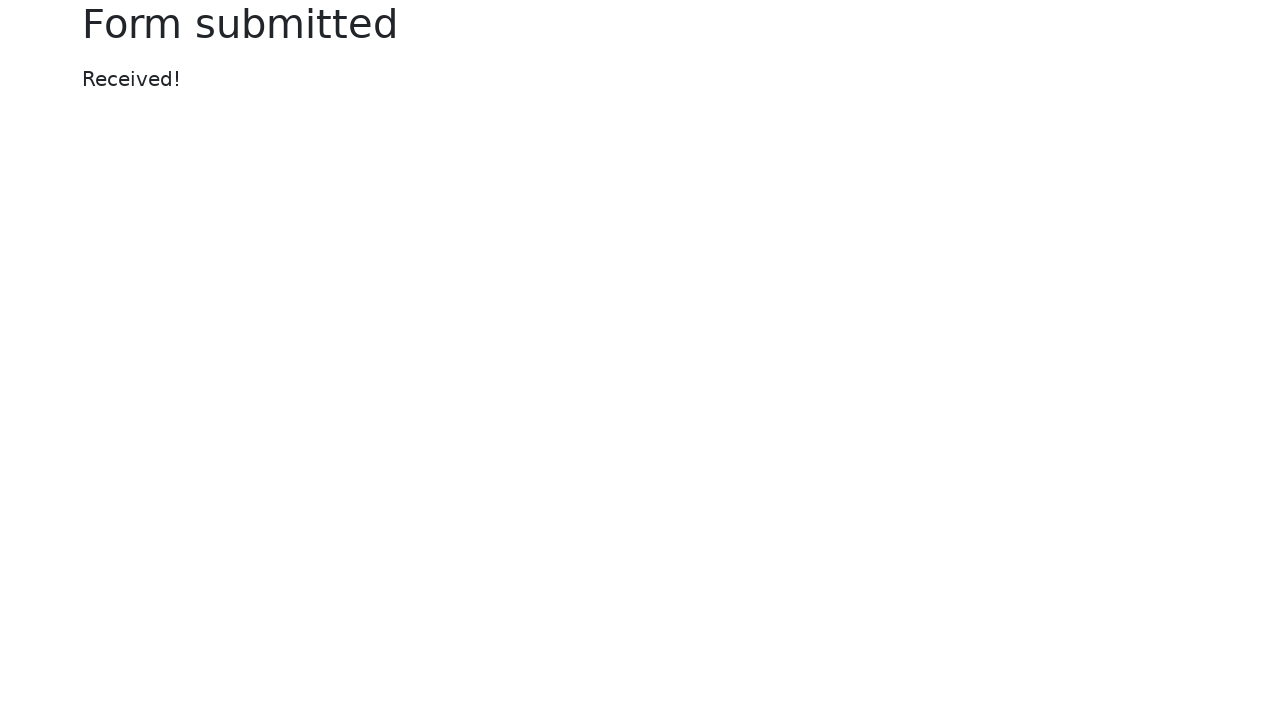

Retrieved success message text content
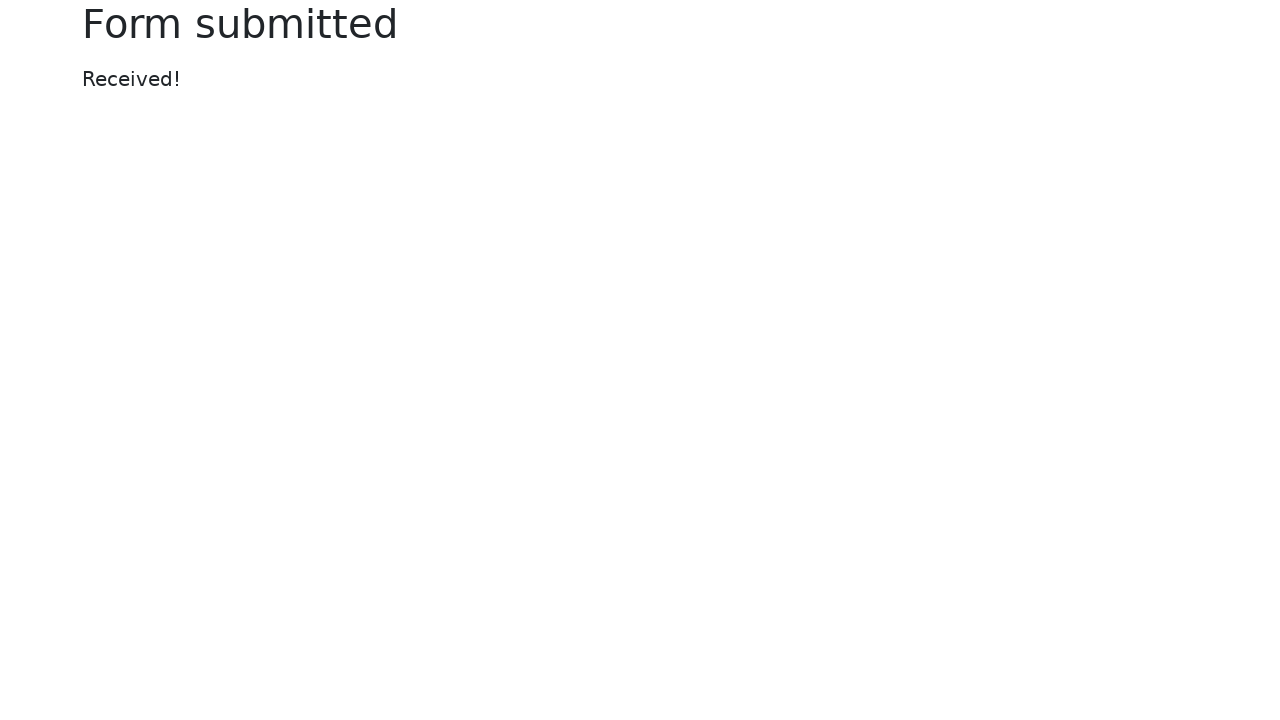

Verified success message equals 'Received!'
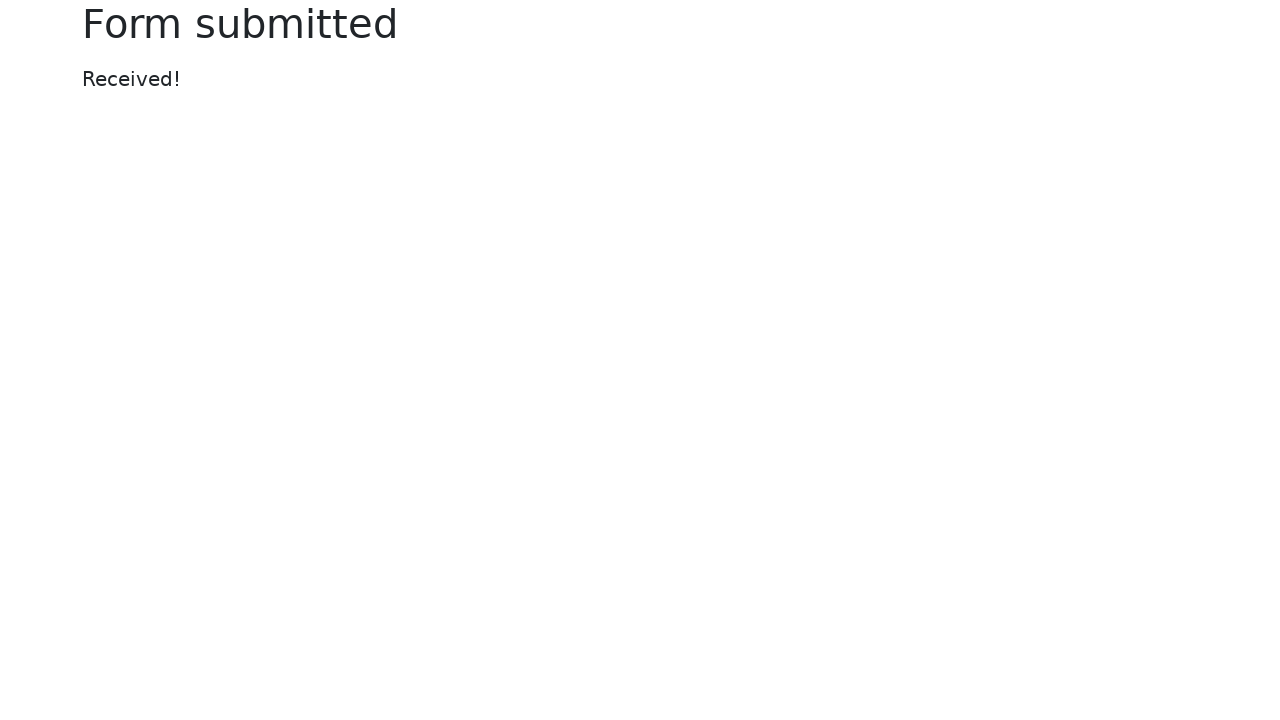

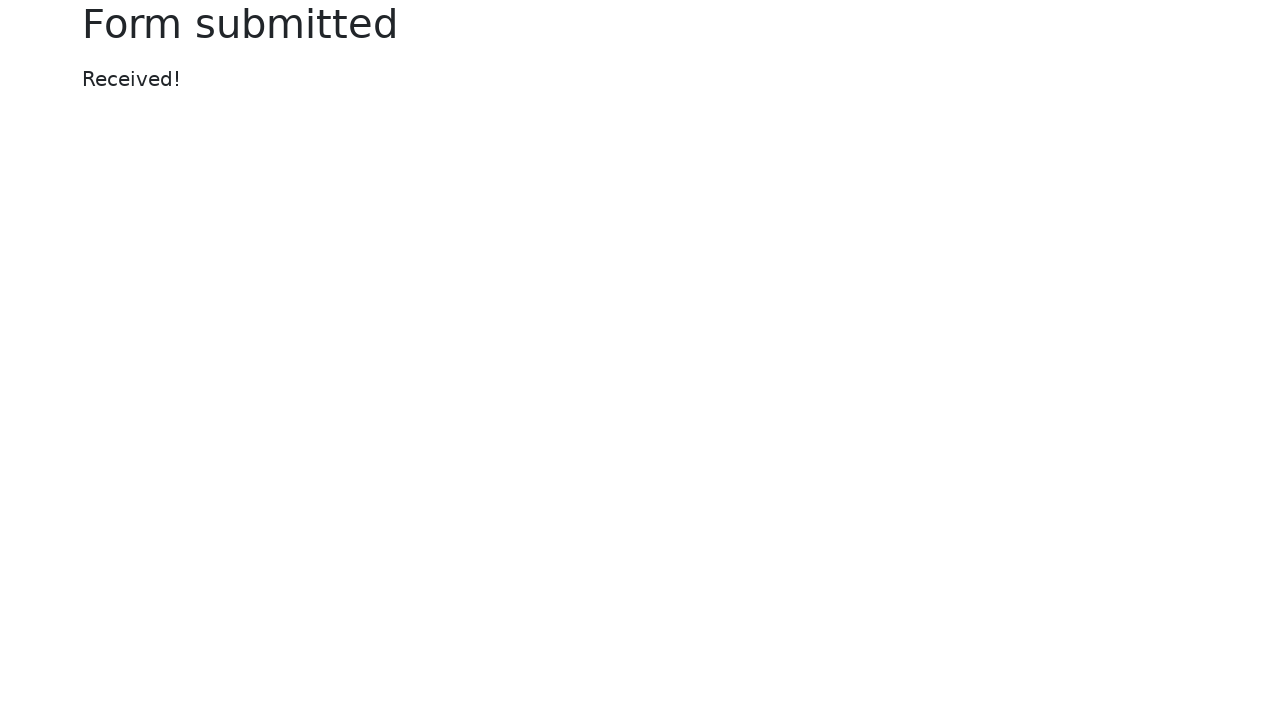